Tests dynamic loading functionality by clicking a start button and waiting for dynamically loaded content to appear

Starting URL: https://the-internet.herokuapp.com/dynamic_loading/1

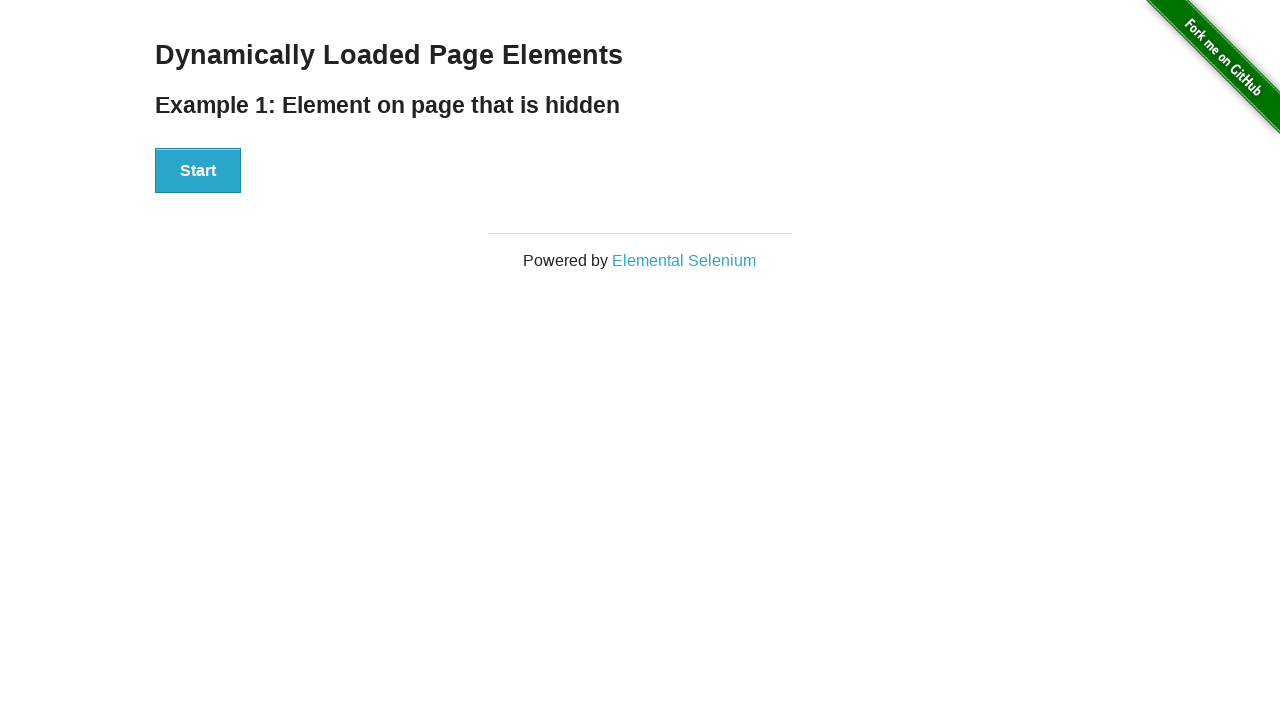

Clicked start button to begin dynamic loading at (198, 171) on #start button
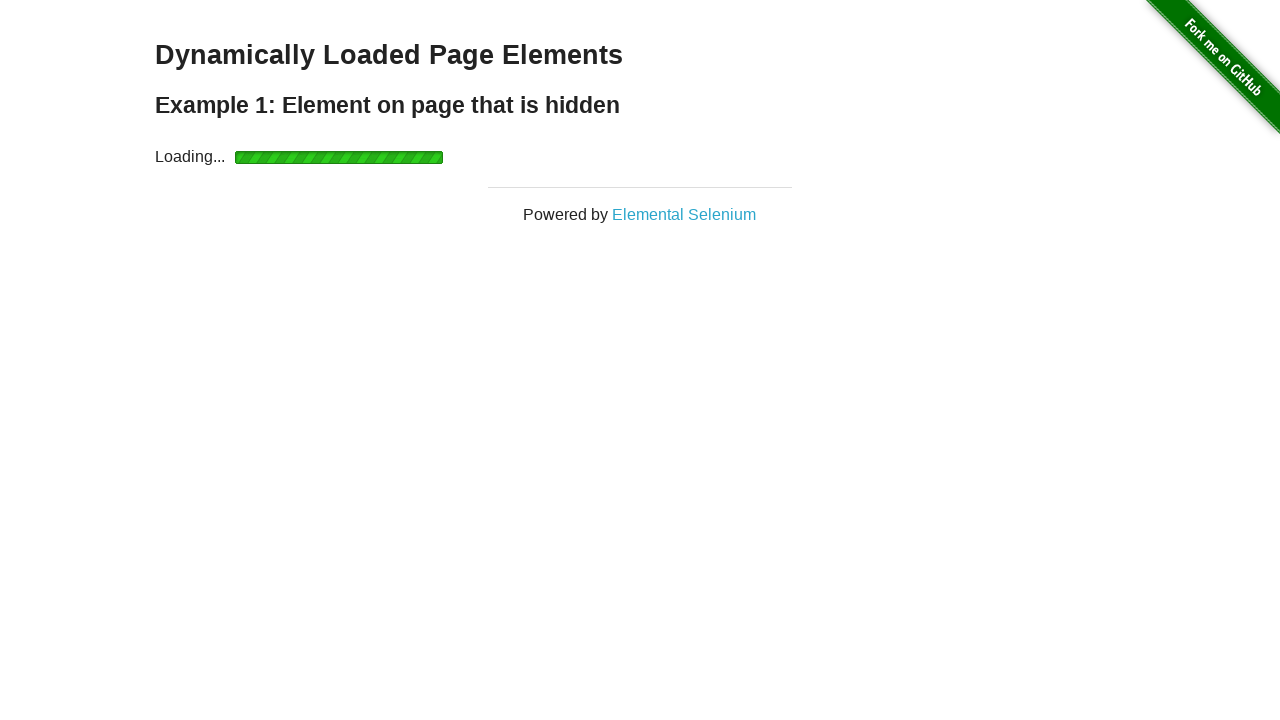

Dynamically loaded content appeared (finish h4 element loaded)
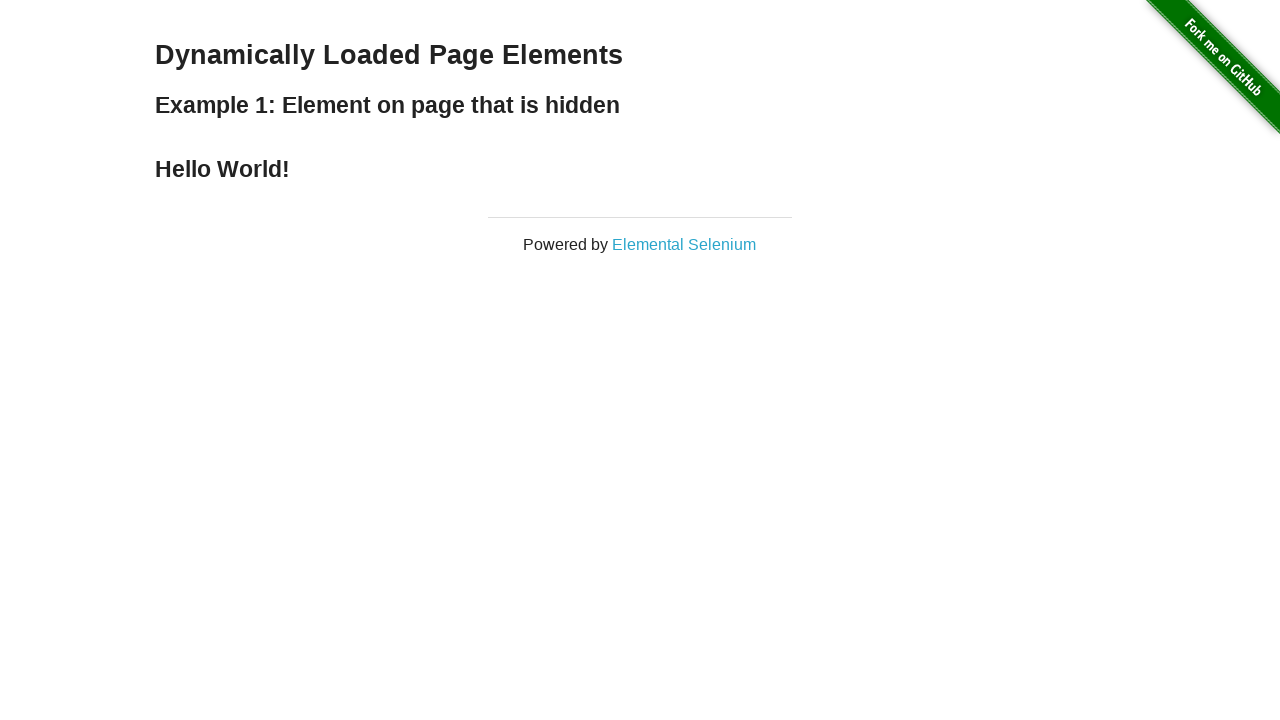

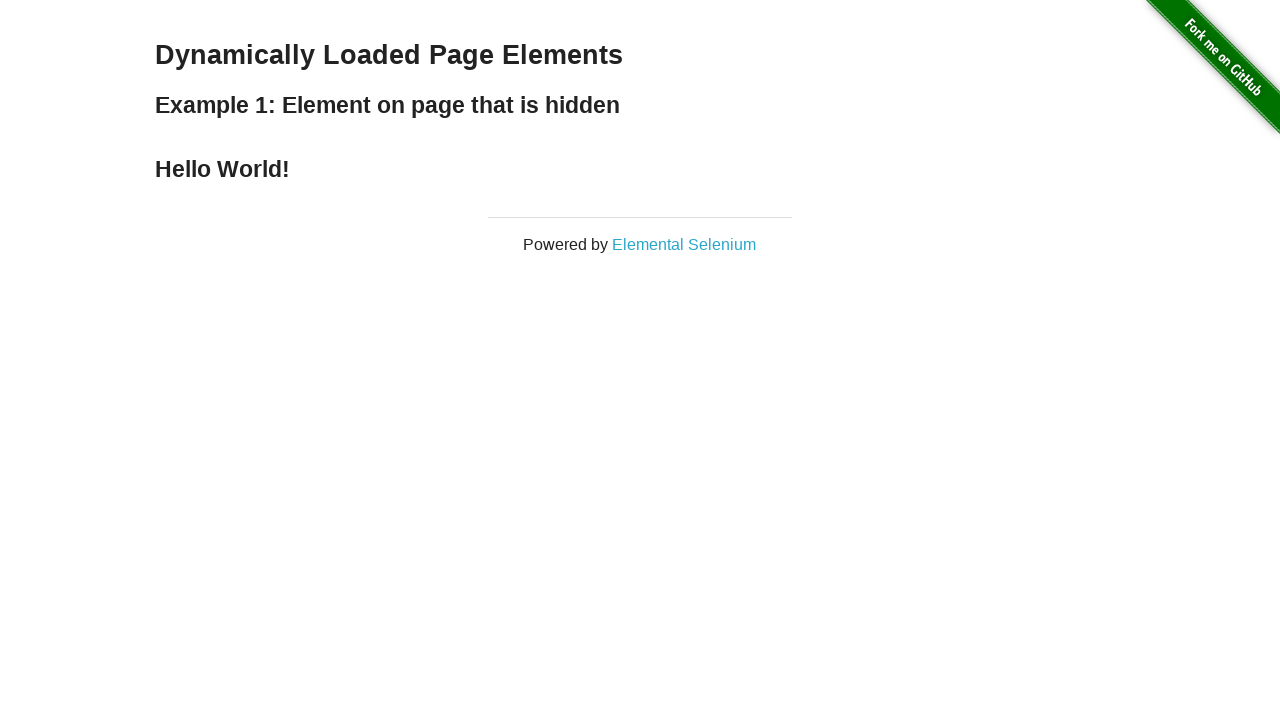